Tests Python.org search functionality by entering a search query and submitting it

Starting URL: http://www.python.org

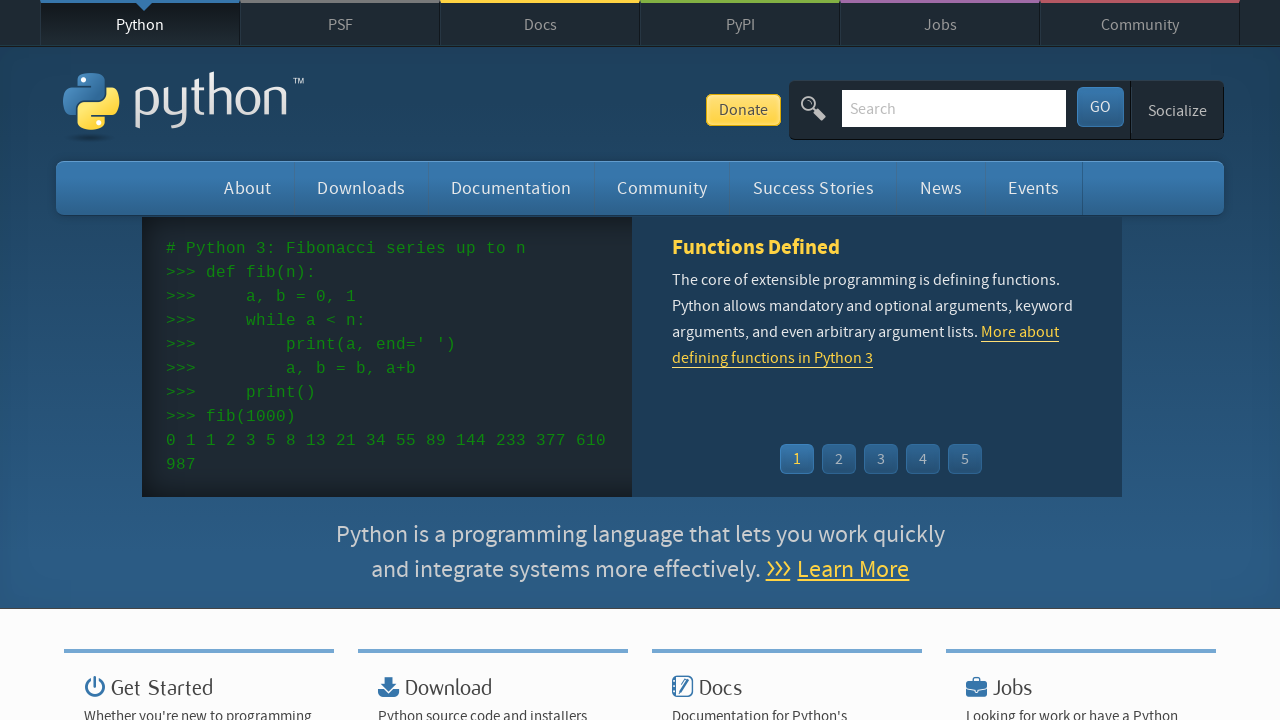

Verified 'Python' is in the page title
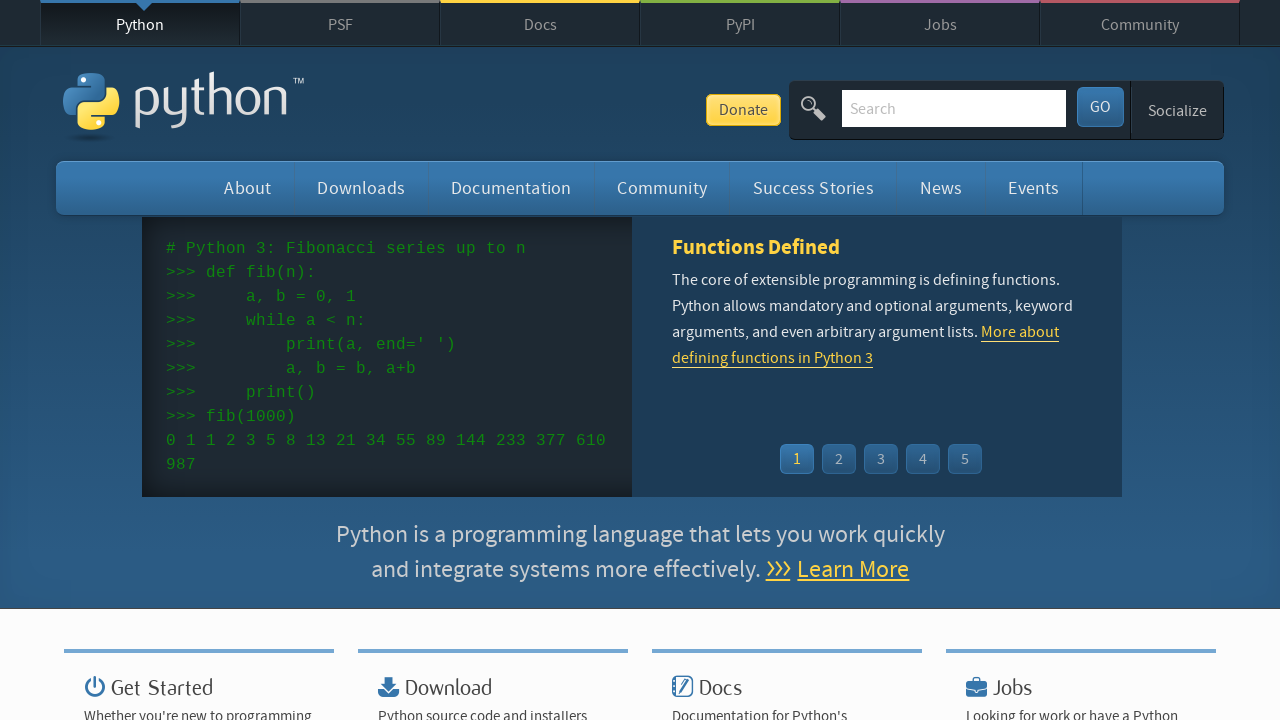

Located search input field
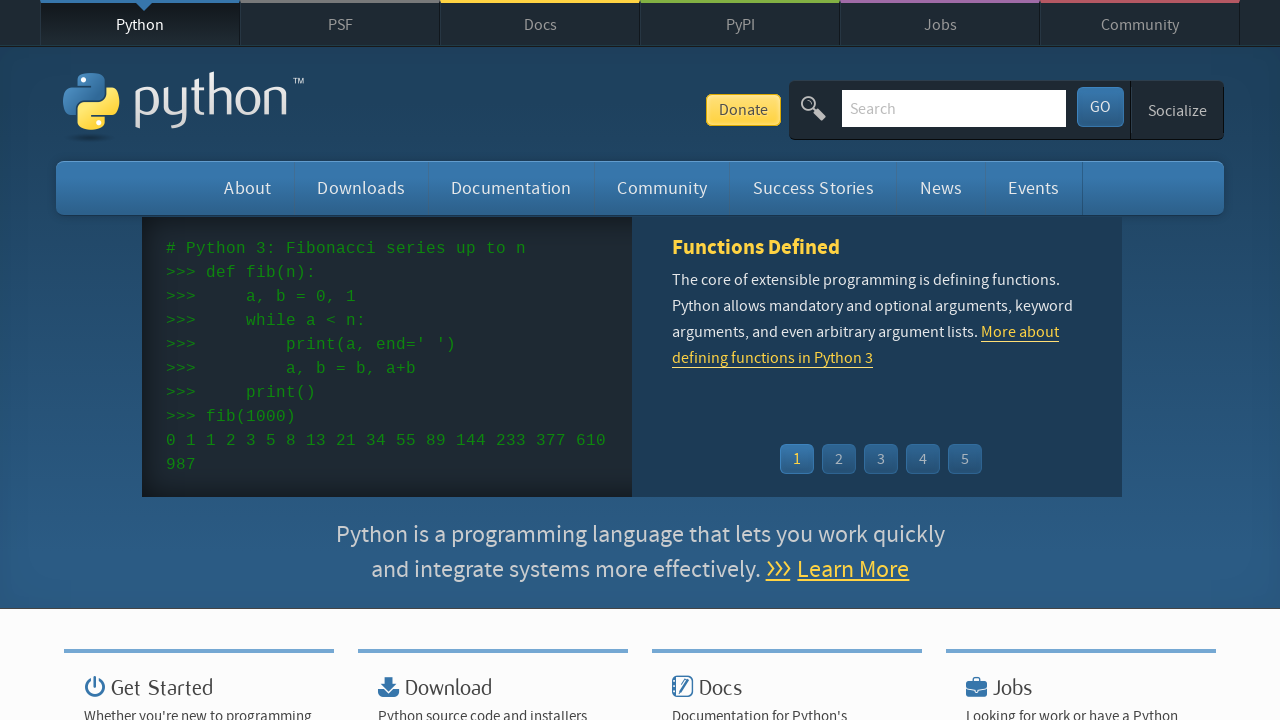

Cleared search input field on input[name='q']
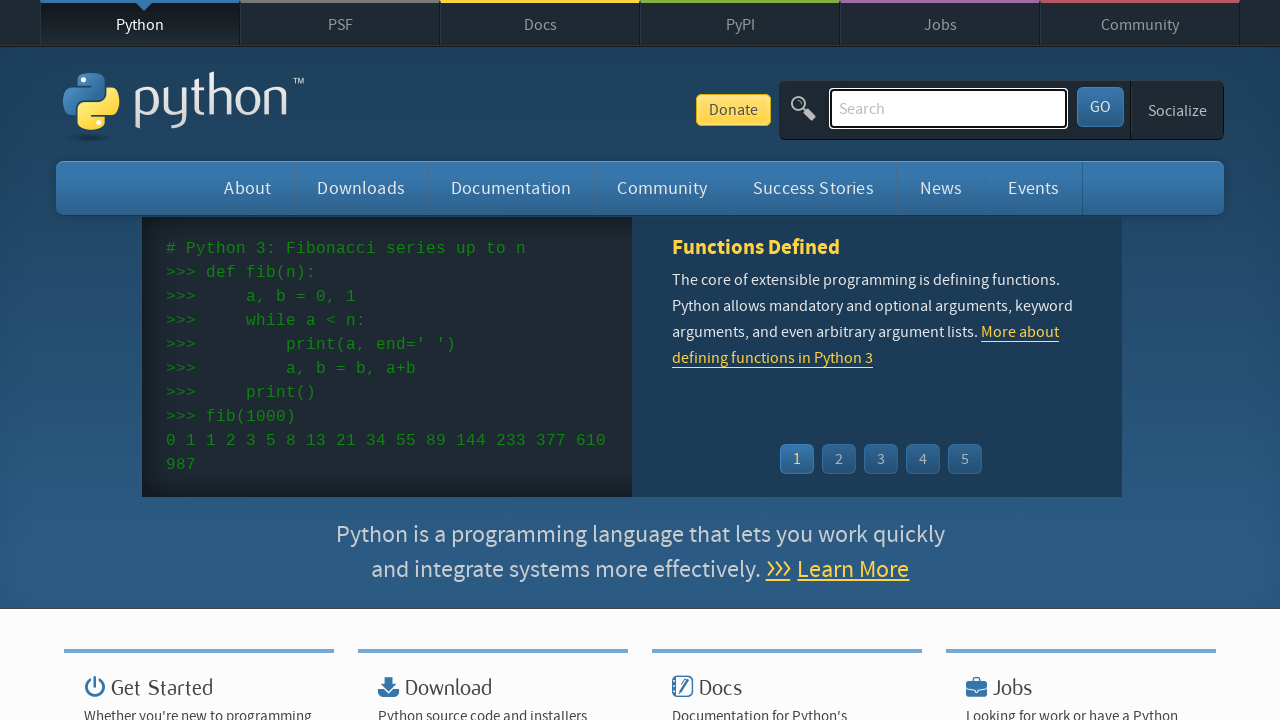

Entered search query 'Hello World' on input[name='q']
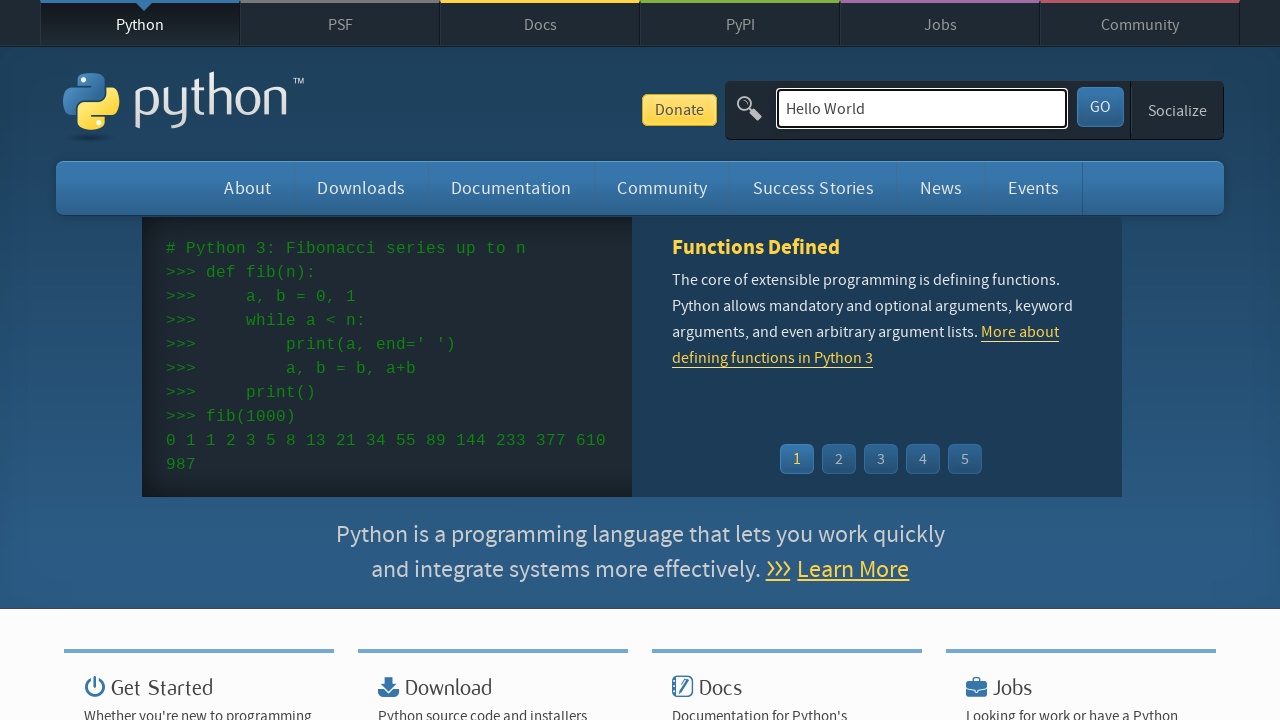

Pressed Enter to submit search on input[name='q']
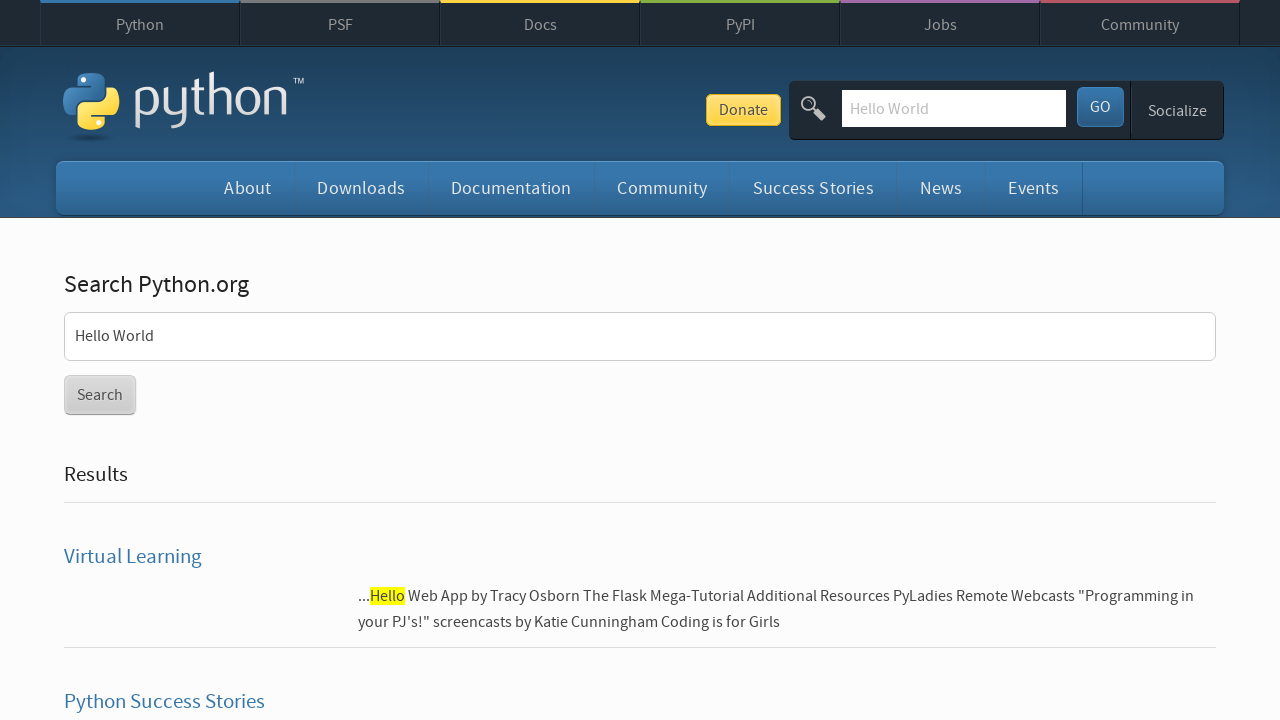

Waited for search results page to load (networkidle)
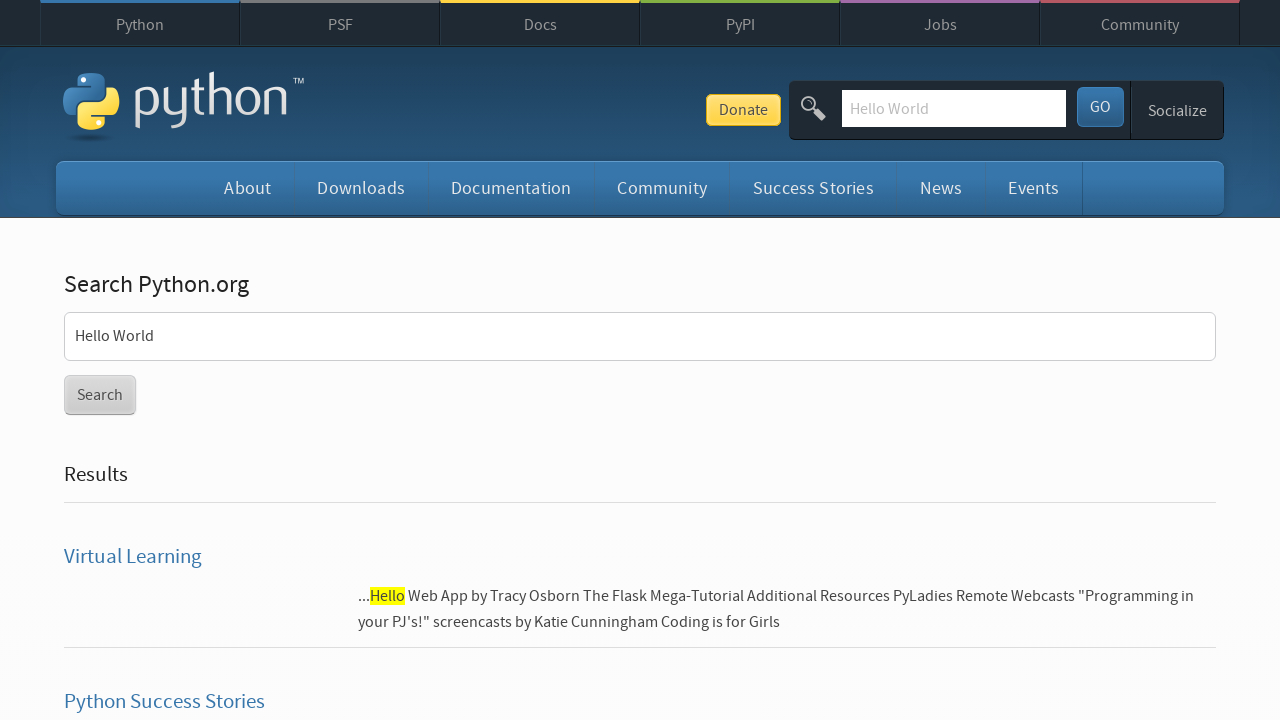

Verified search results are displayed (no 'No results found' message)
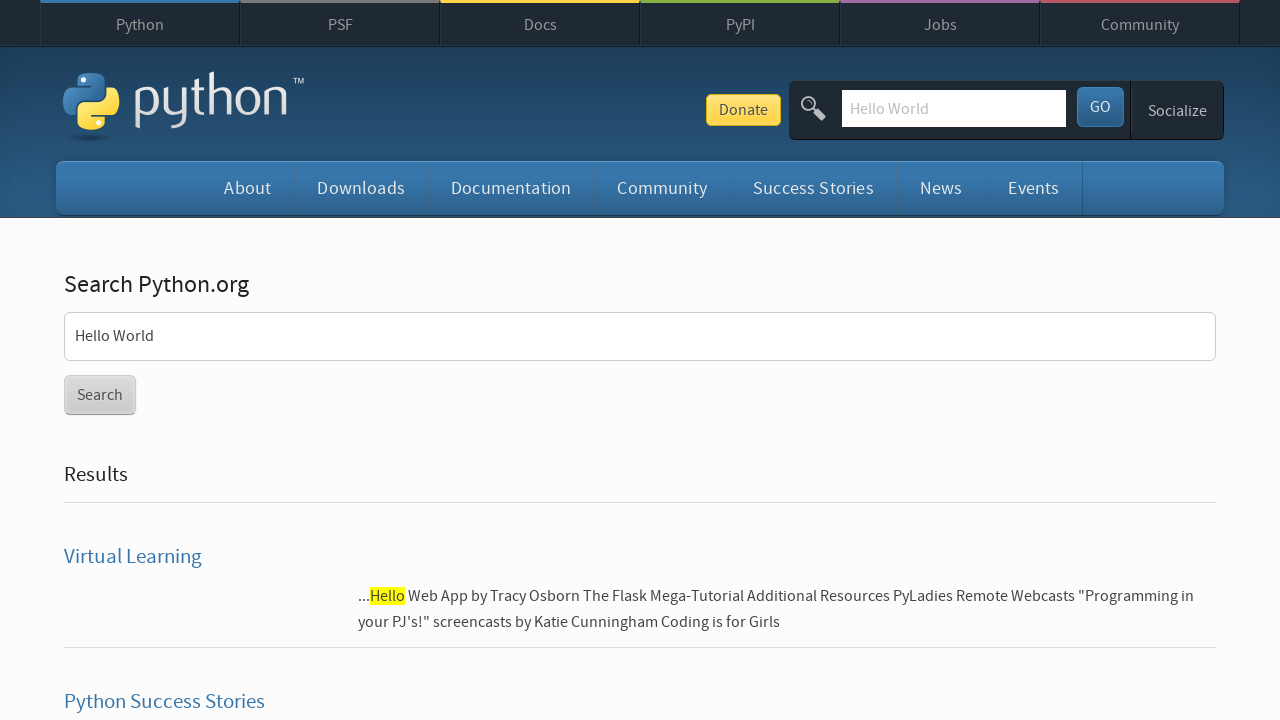

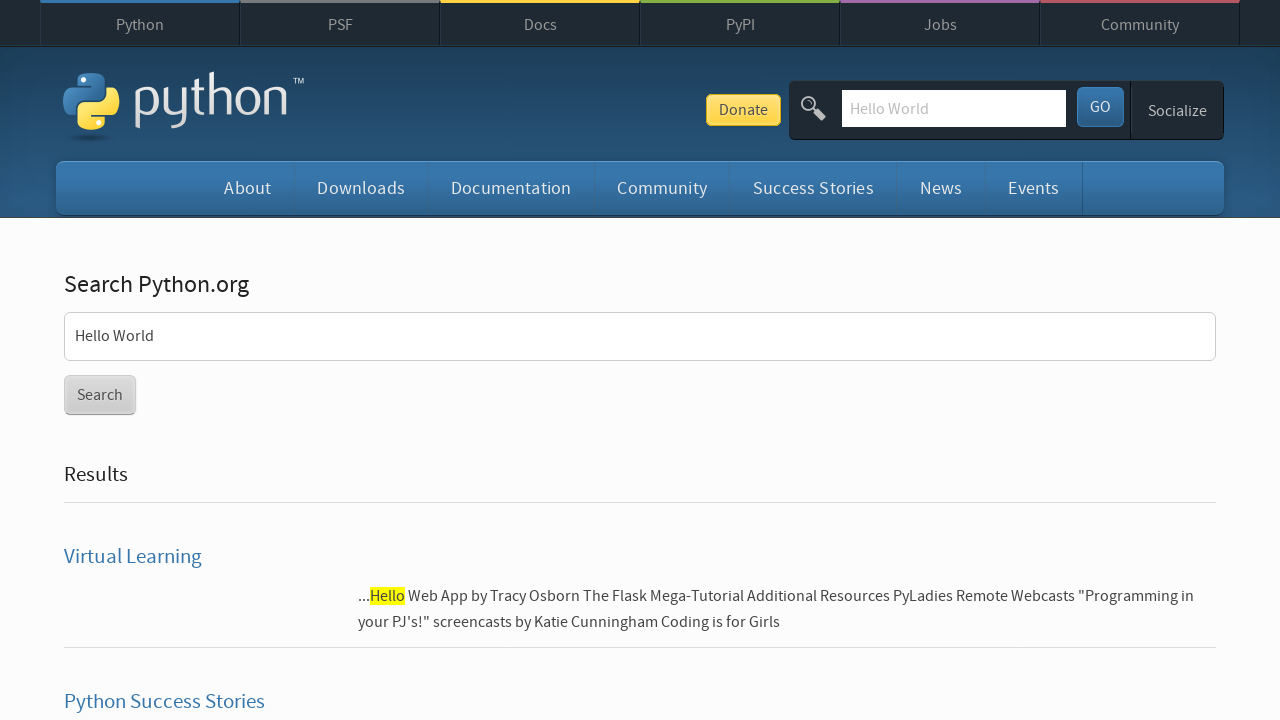